Tests the disappearing elements page by navigating to it and repeatedly reloading to detect when a "Gallery" link appears, which randomly shows/hides on page load.

Starting URL: https://the-internet.herokuapp.com/

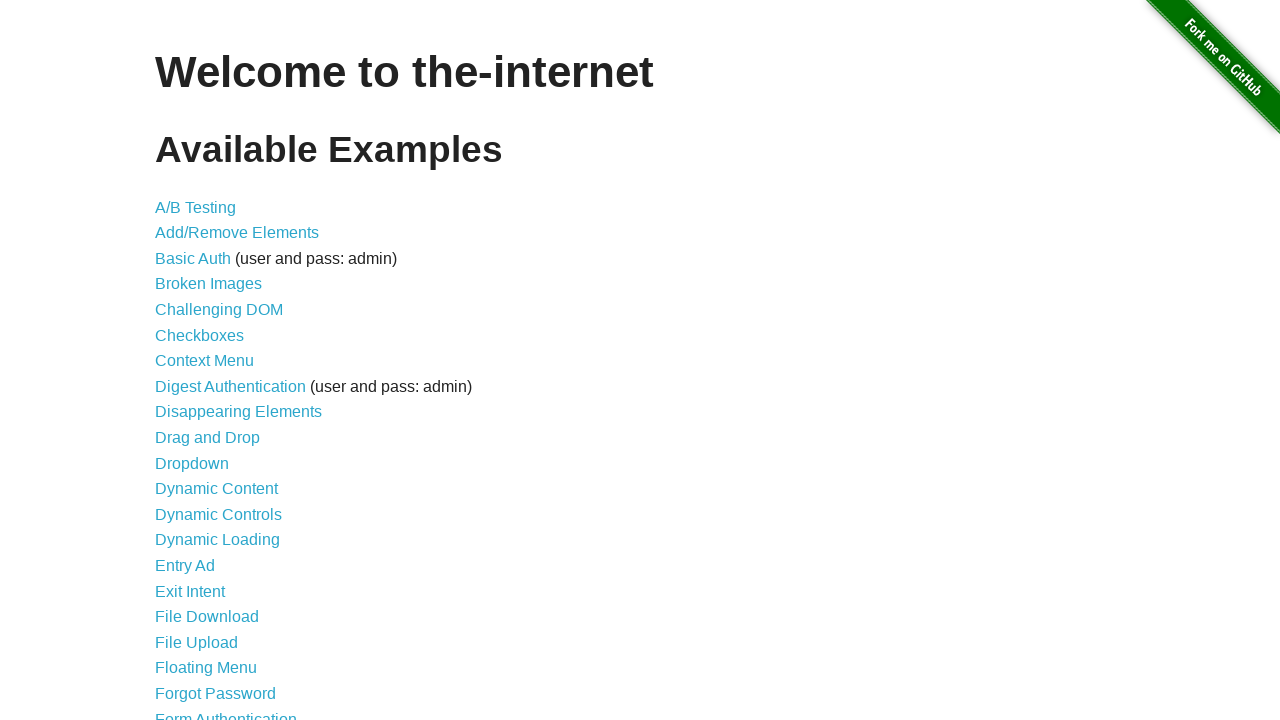

Verified on main page at https://the-internet.herokuapp.com/
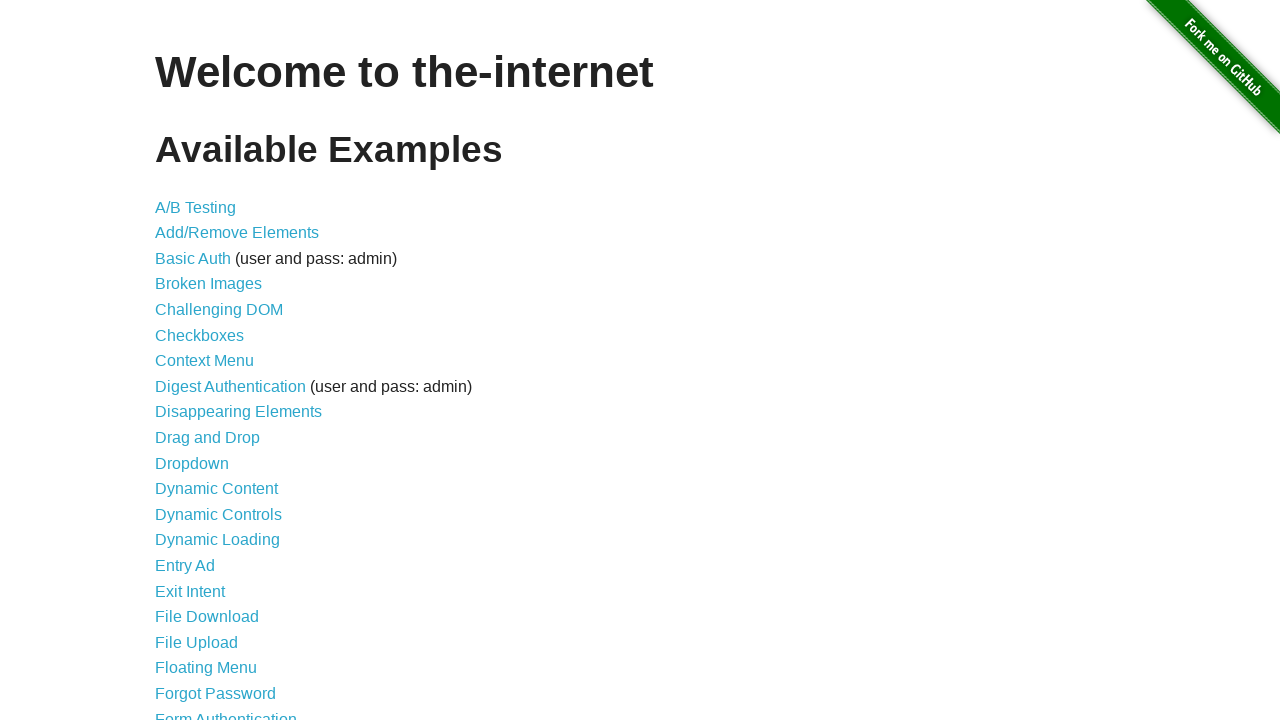

Navigated to disappearing elements page
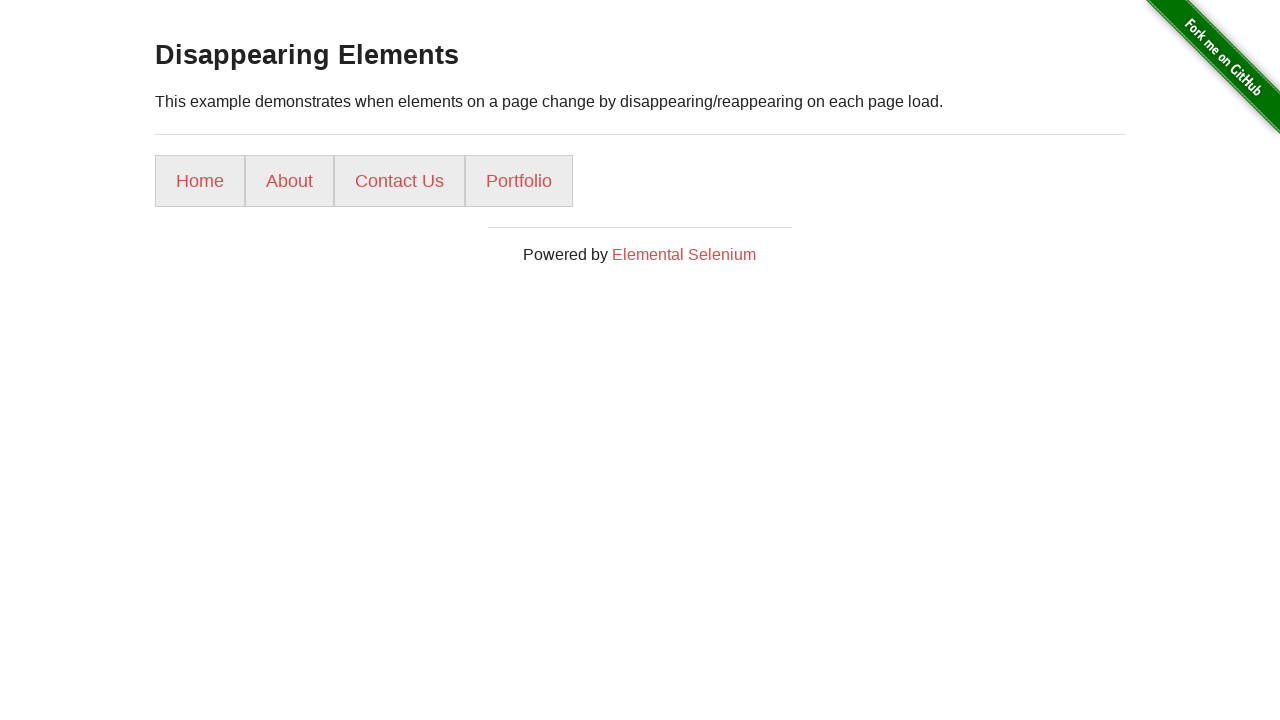

Verified on disappearing elements page
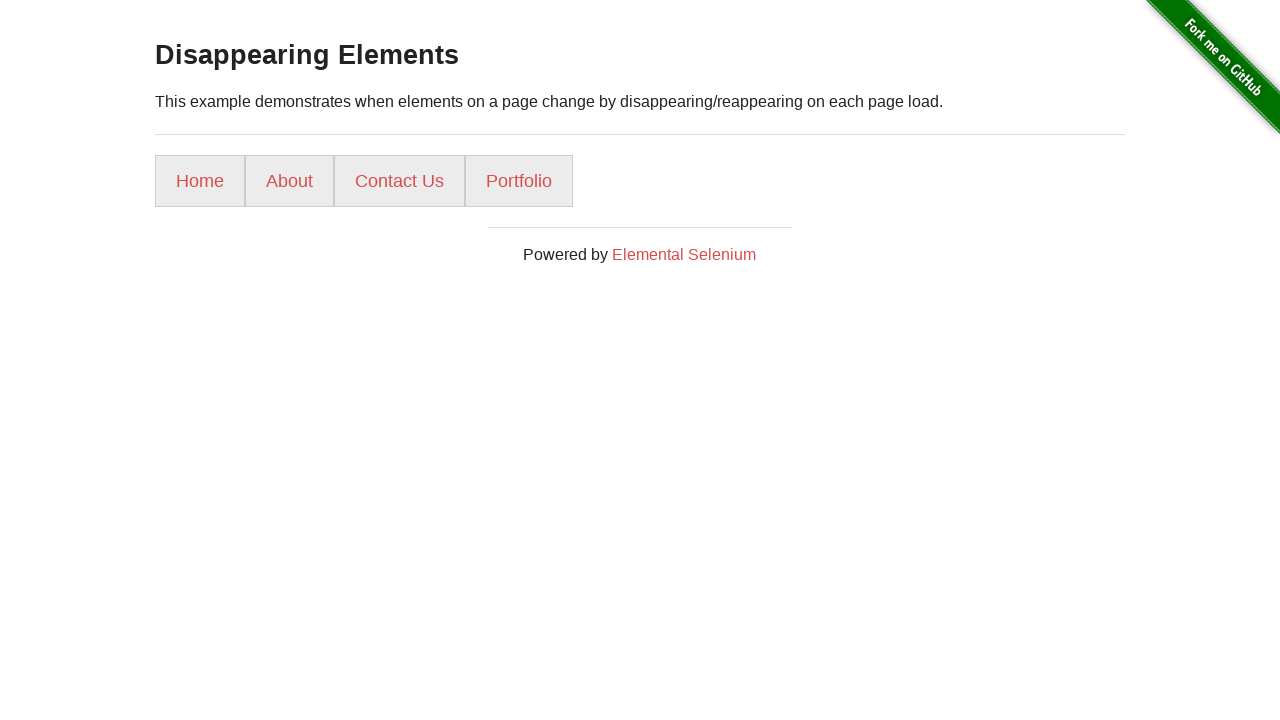

Reloaded page to check for Gallery link (attempt 1)
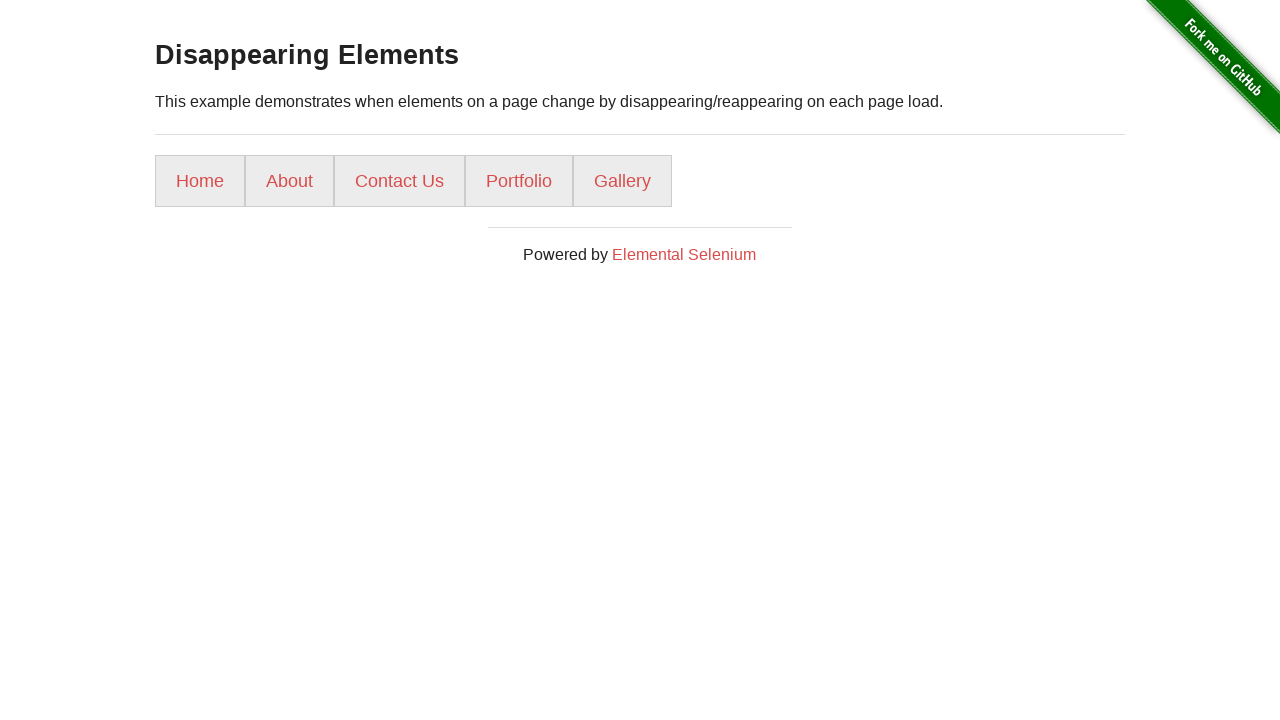

Waited 500ms after page reload
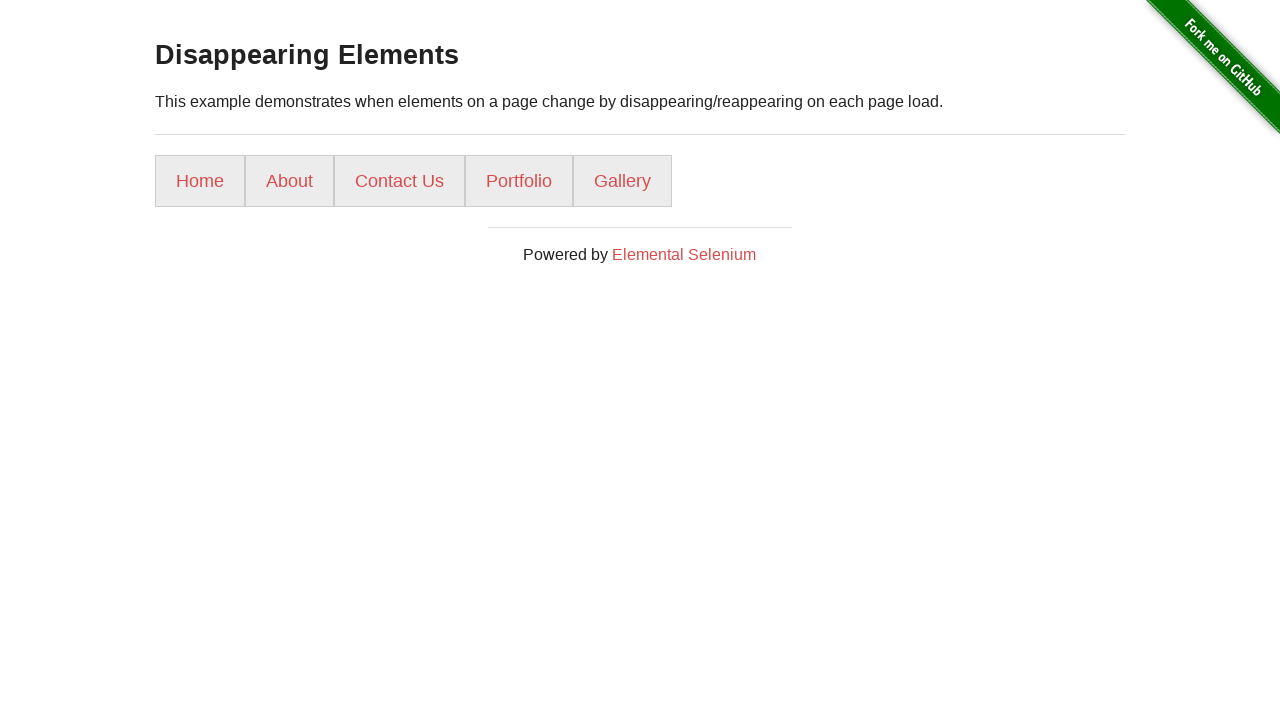

Gallery link found on attempt 2
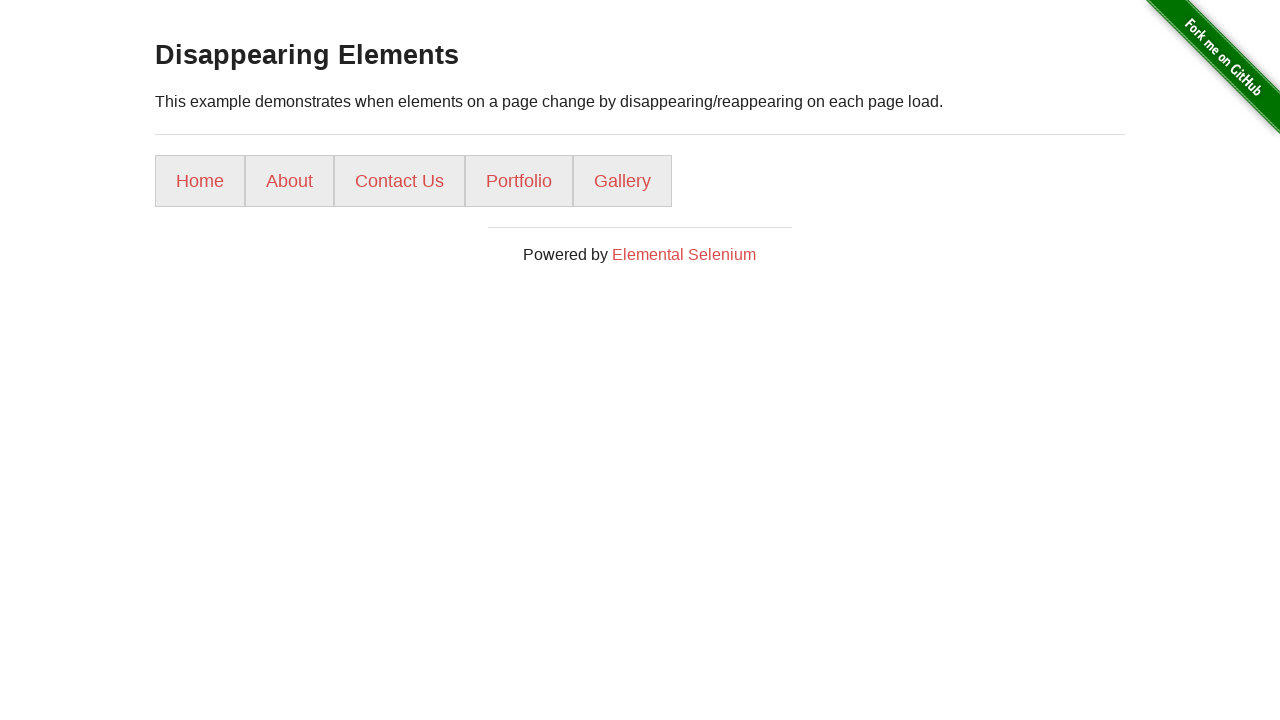

Waited for navigation links to load
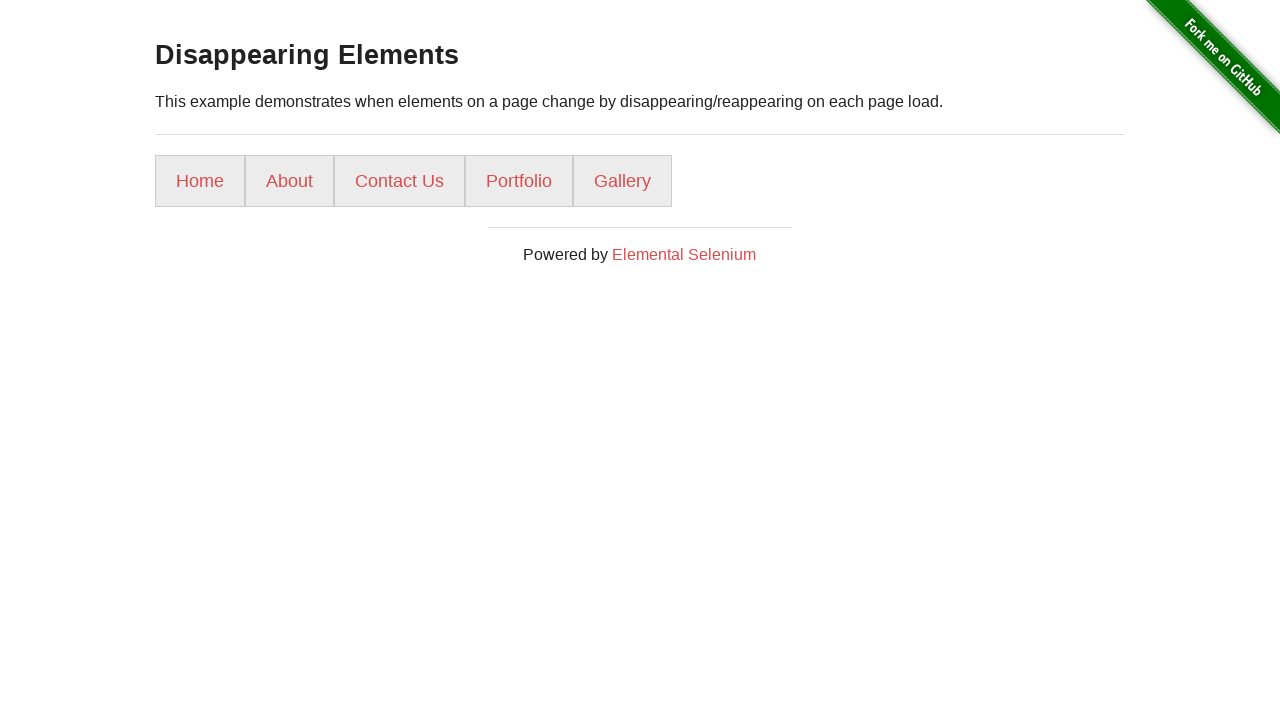

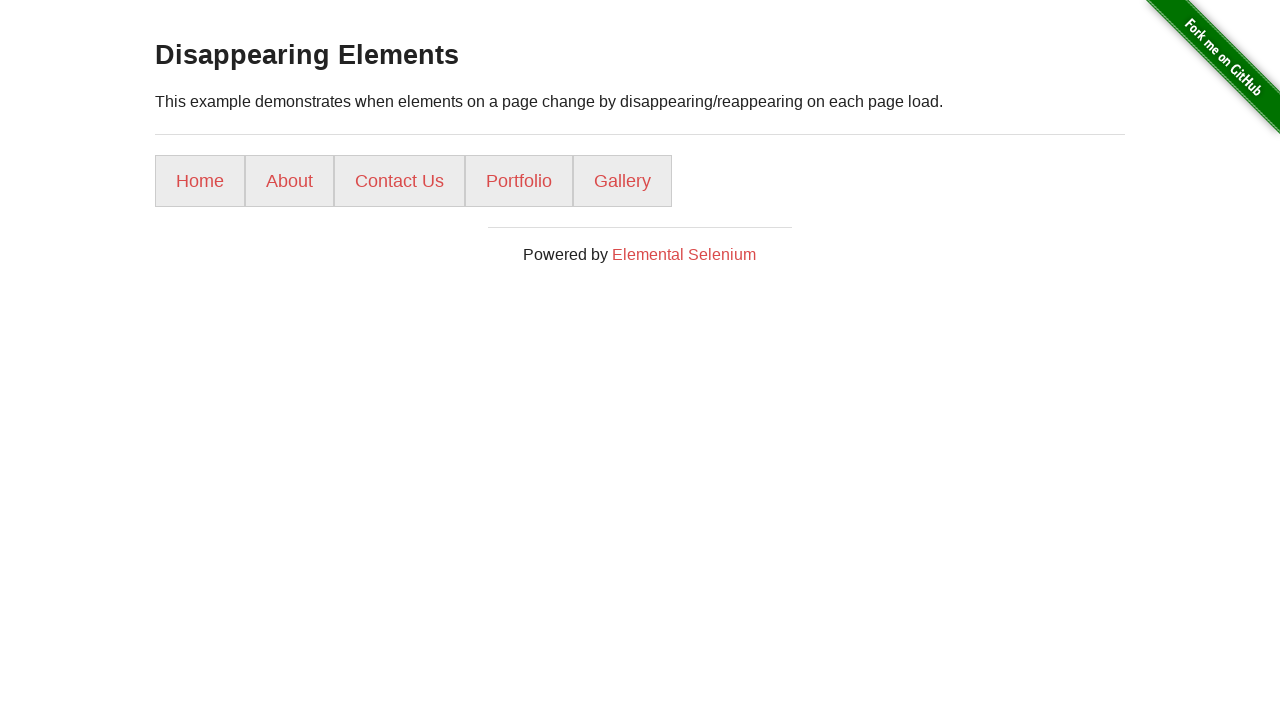